Tests clicking on the "destination of the week" link on the BlazeDemo homepage

Starting URL: https://www.blazedemo.com/

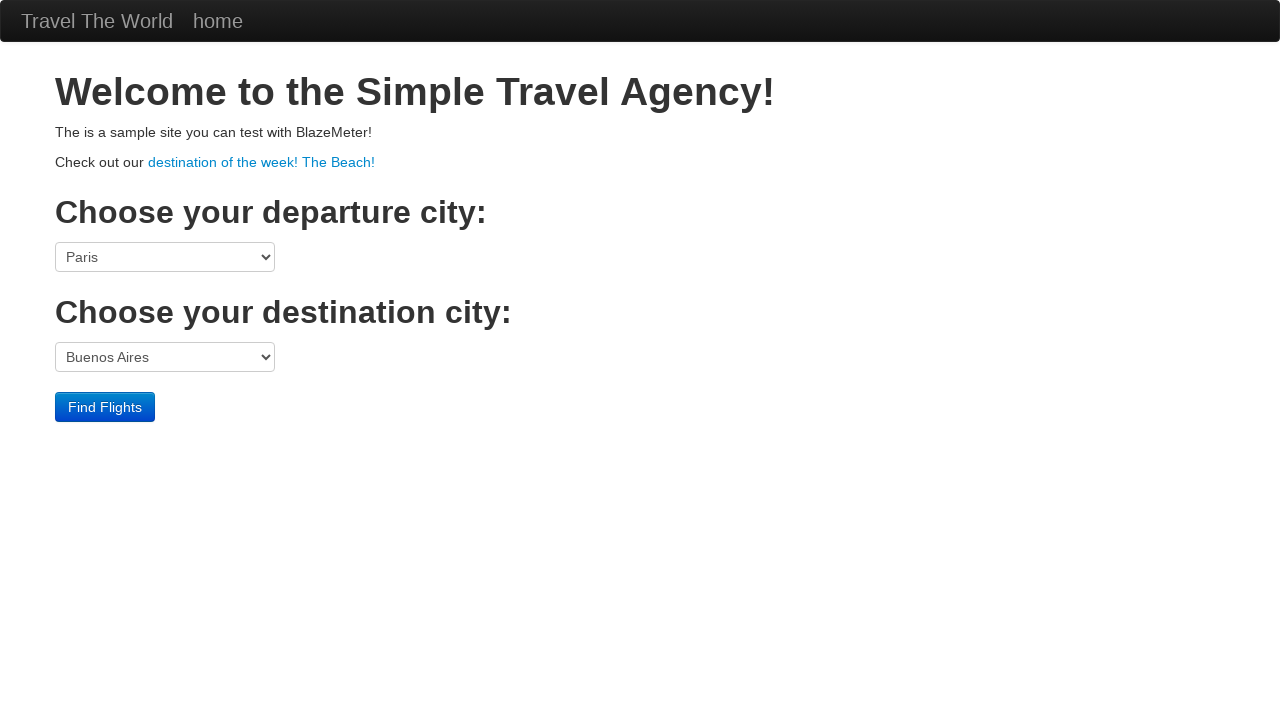

Navigated to BlazeDemo homepage
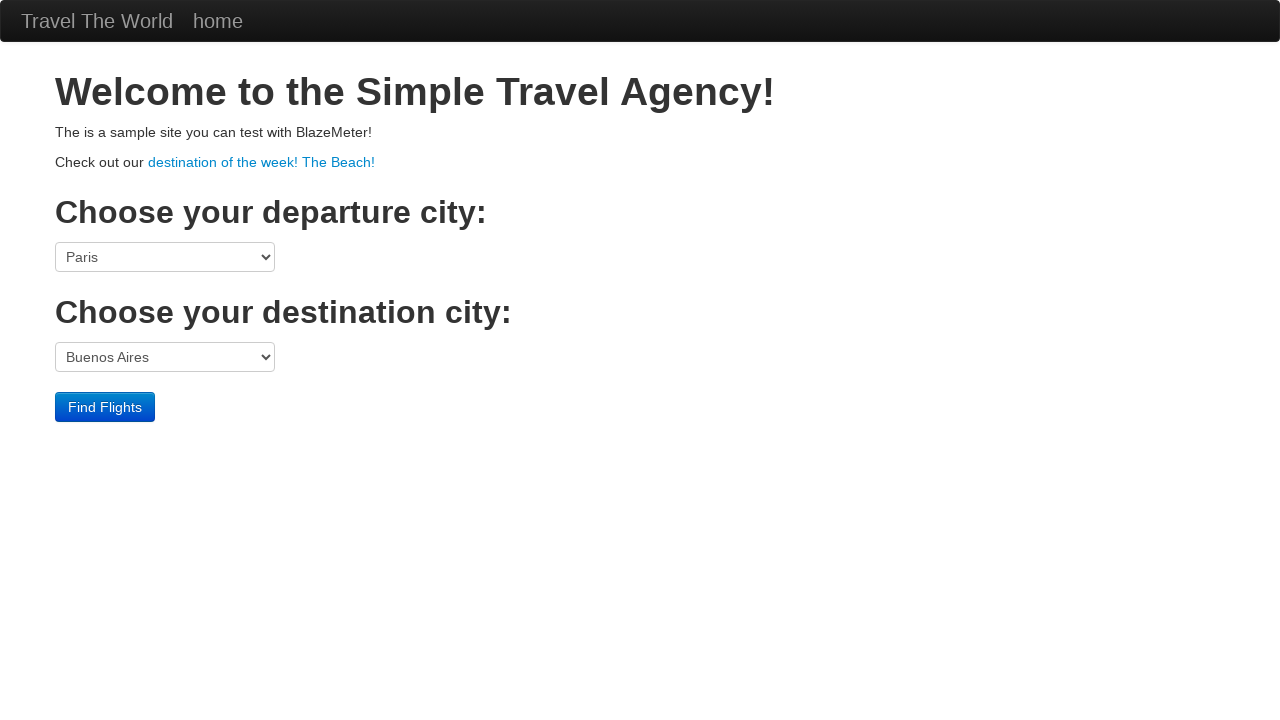

Clicked on 'destination of the week' link at (262, 162) on text=destination of the week! The Beach!
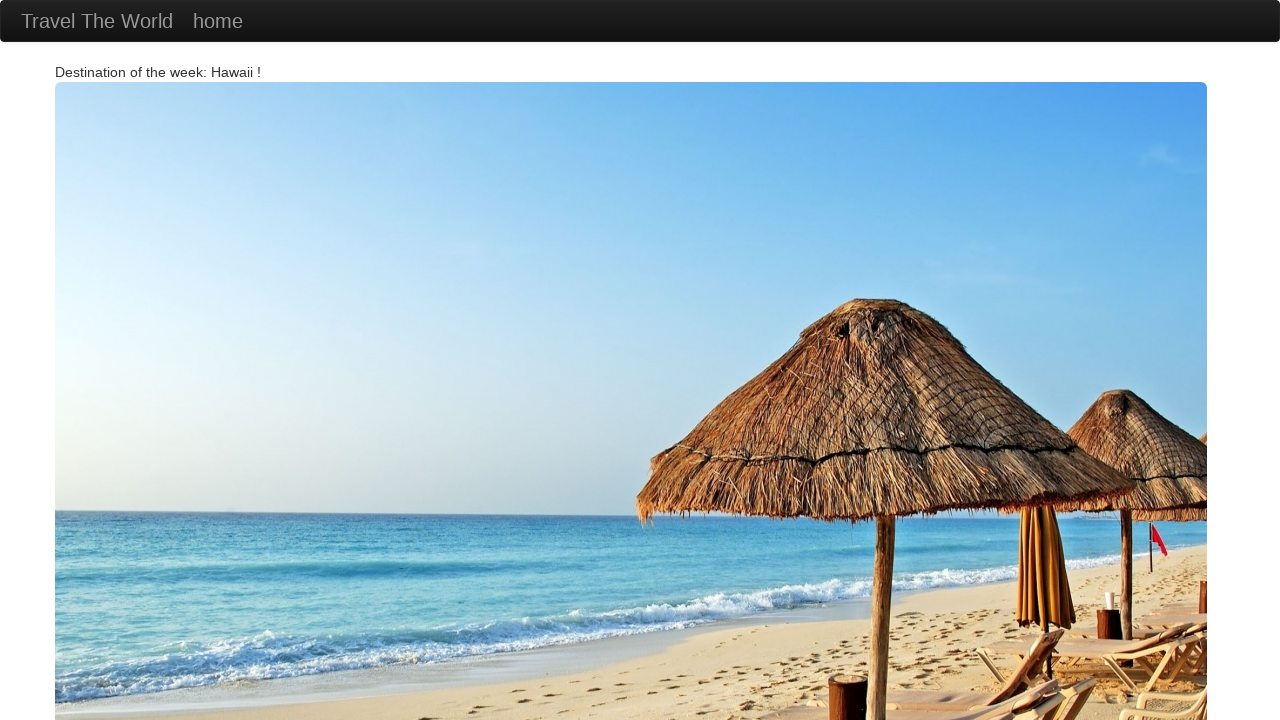

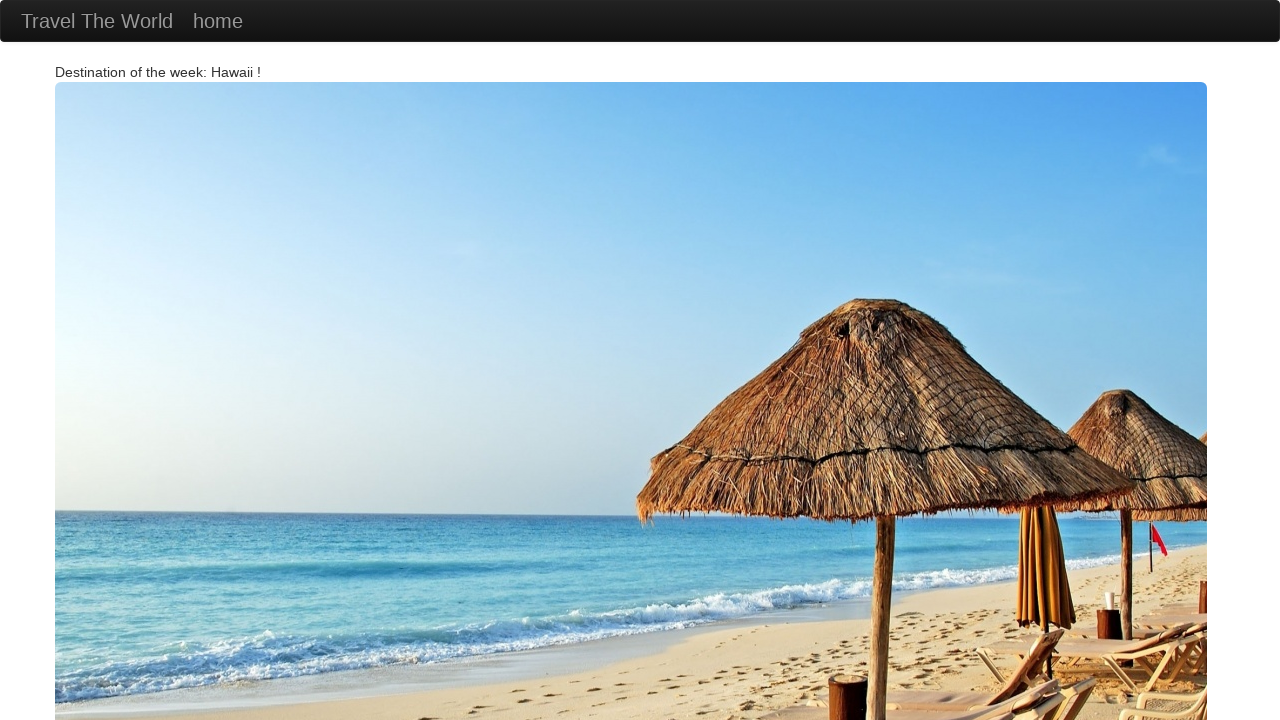